Tests form input functionality by entering a name into the input field on an Angular practice form page

Starting URL: https://rahulshettyacademy.com/angularpractice/

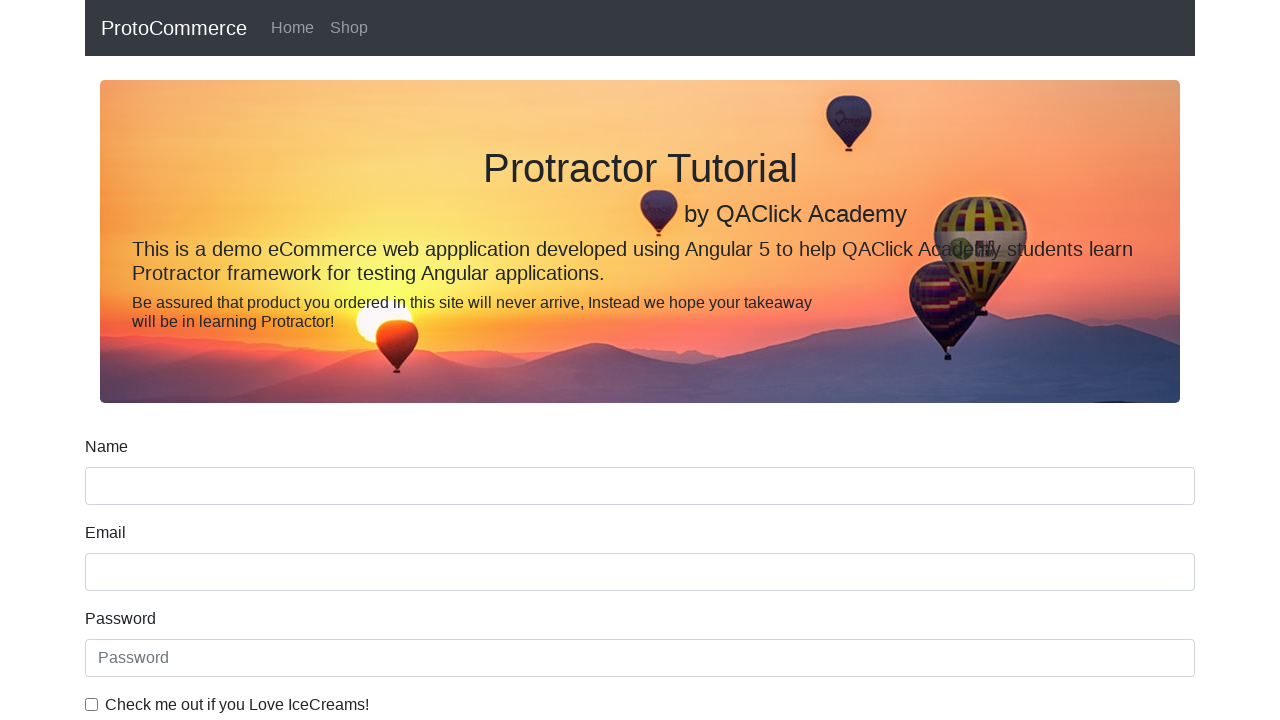

Filled name input field with 'Amit Chandran' on input[name='name']
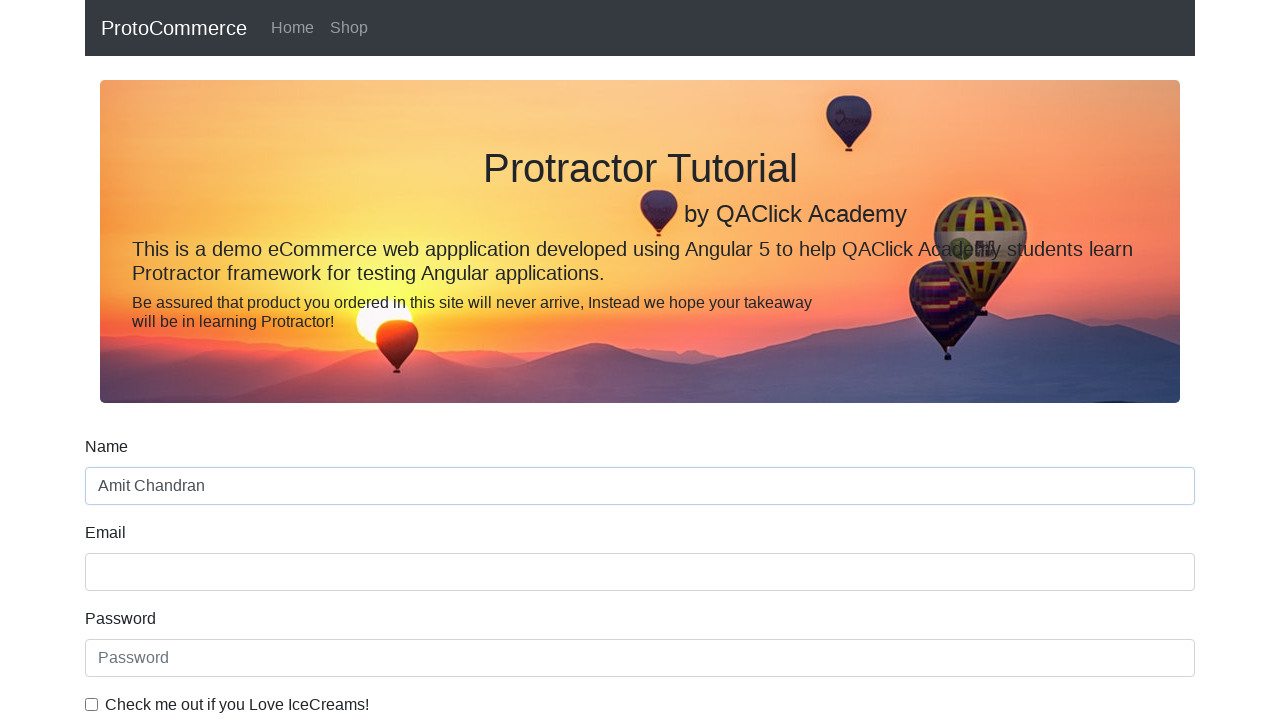

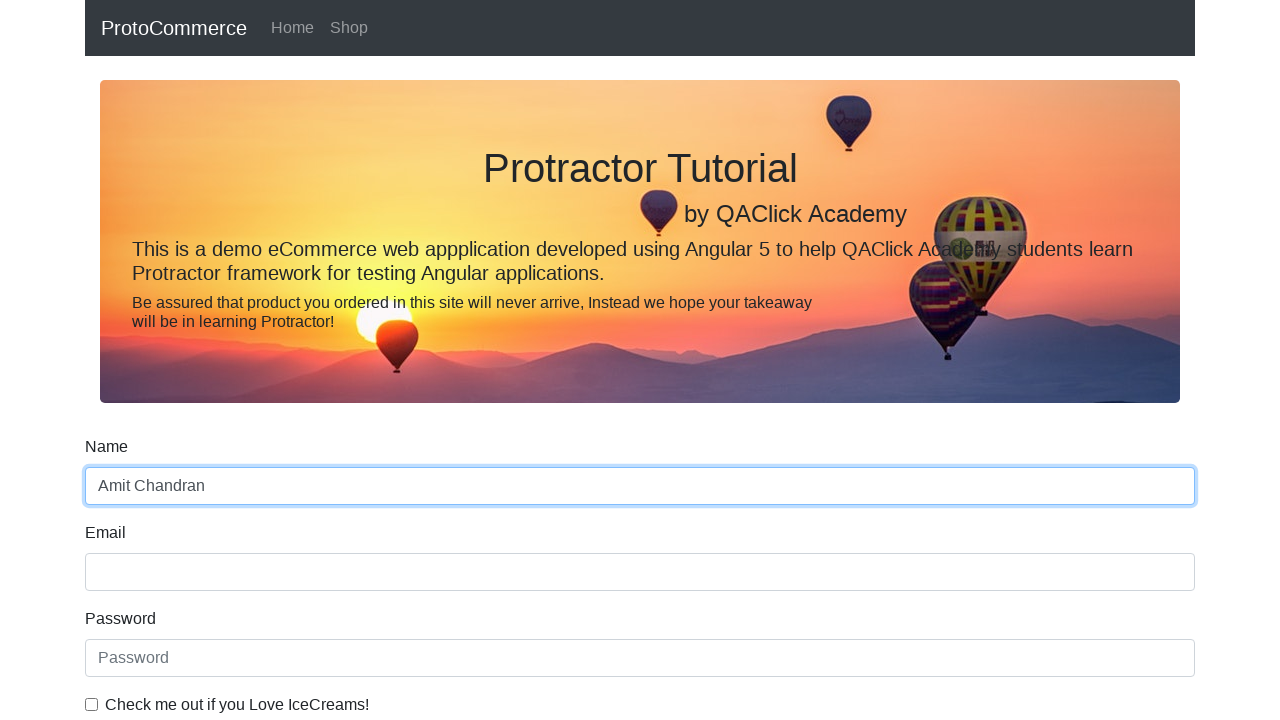